Tests JavaScript executor functionality by filling a text field, highlighting it, clicking a checkbox, and performing various scroll operations on the page

Starting URL: https://testautomationpractice.blogspot.com/

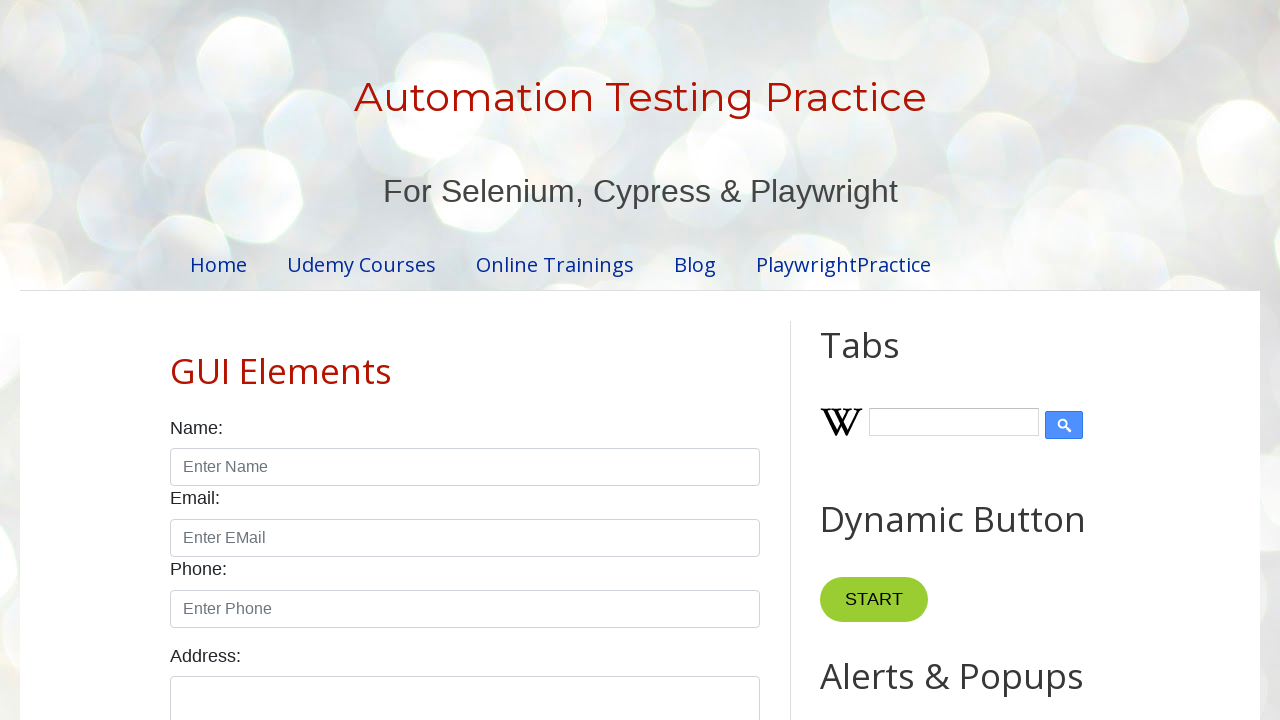

Filled name input field with 'Geethma Munasinghe' on input#name
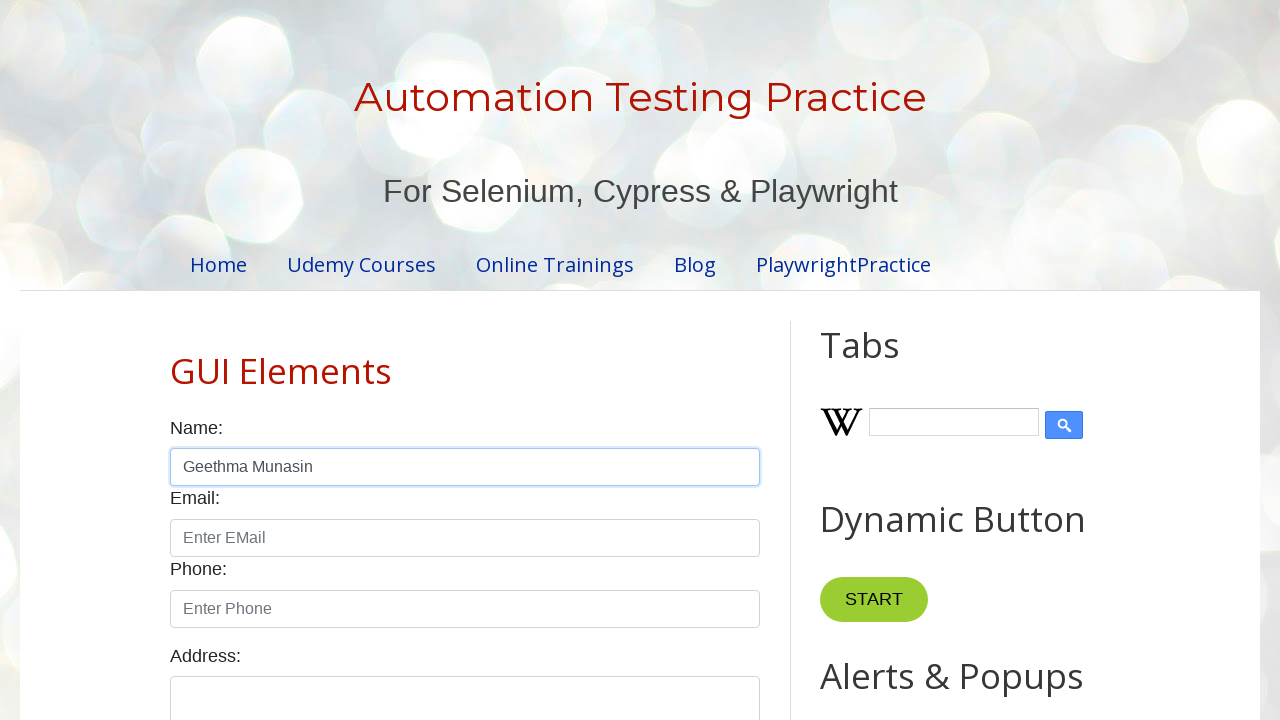

Highlighted name input field with red border and yellow background
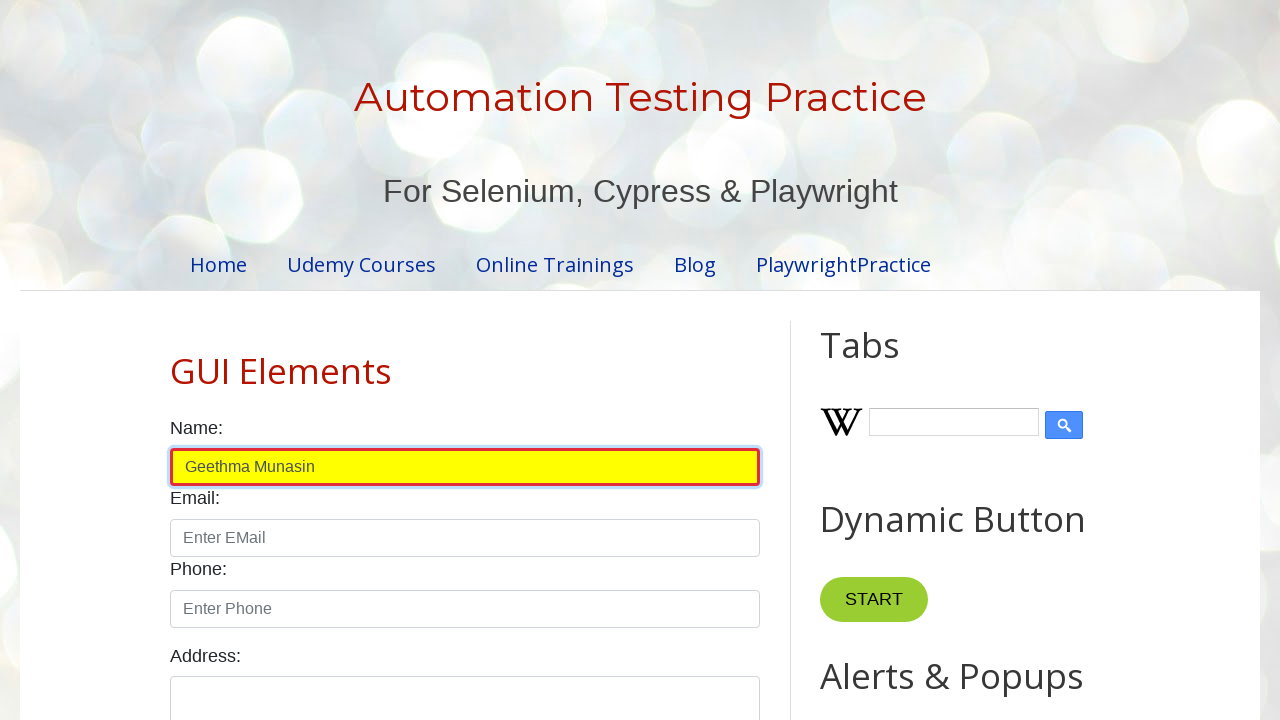

Clicked male checkbox at (176, 360) on input#male
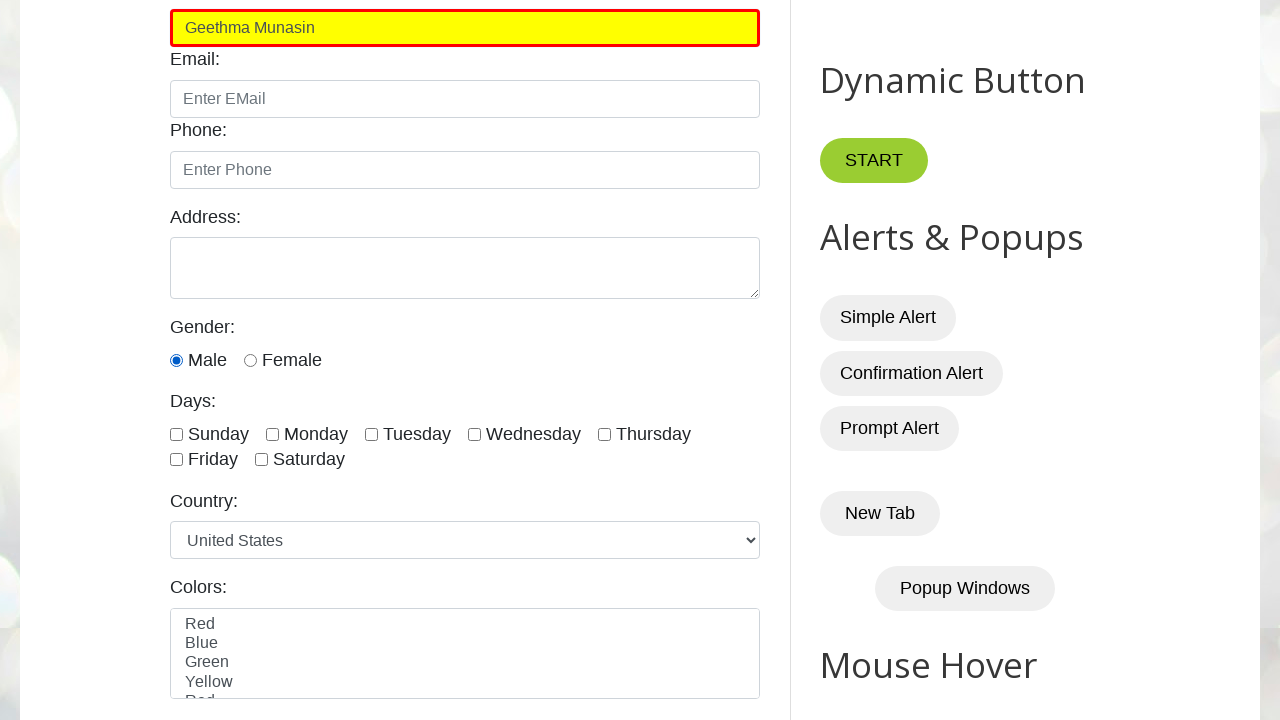

Scrolled down to position 1000px
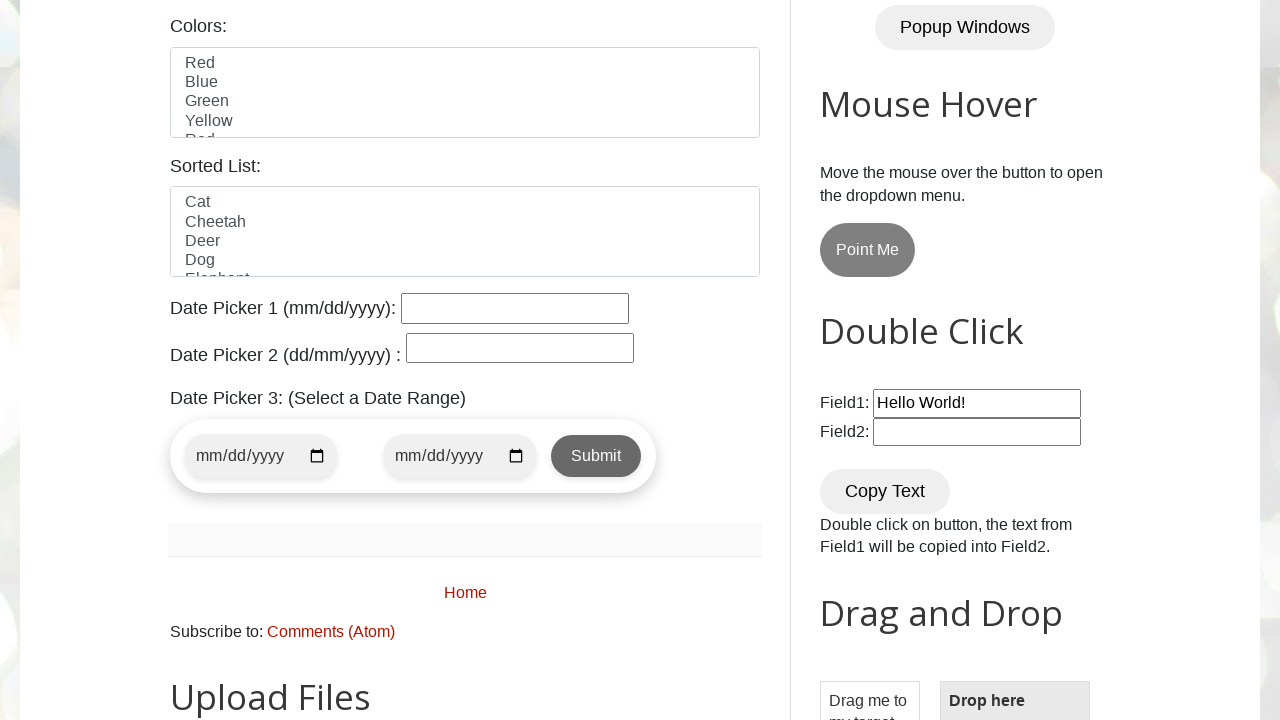

Scrolled up to position -1000px
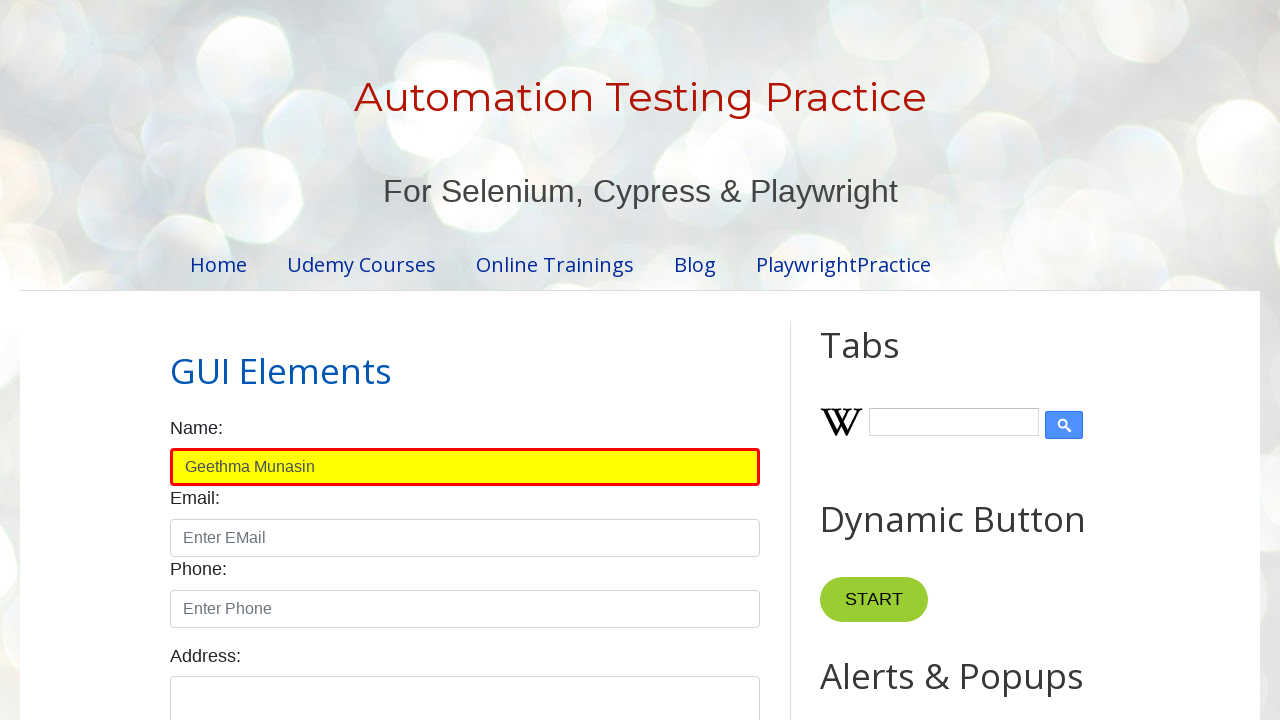

Scrolled to bottom of the page
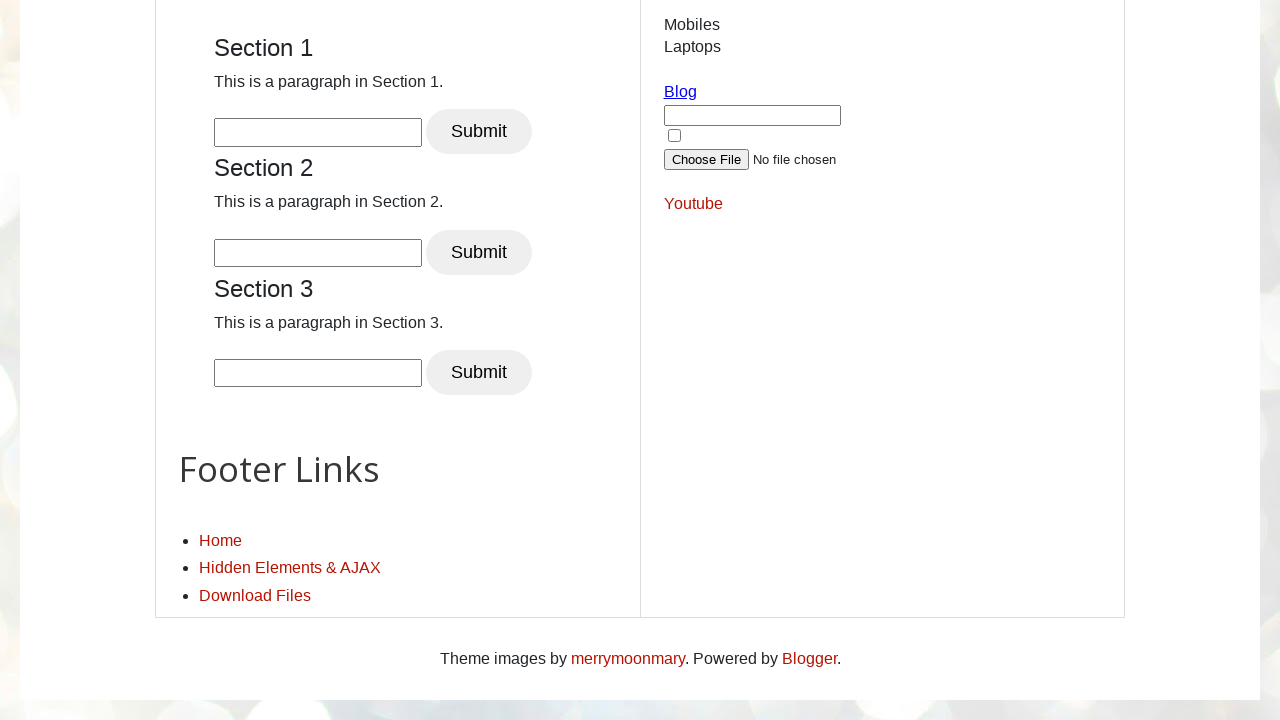

Scrolled to top of the page
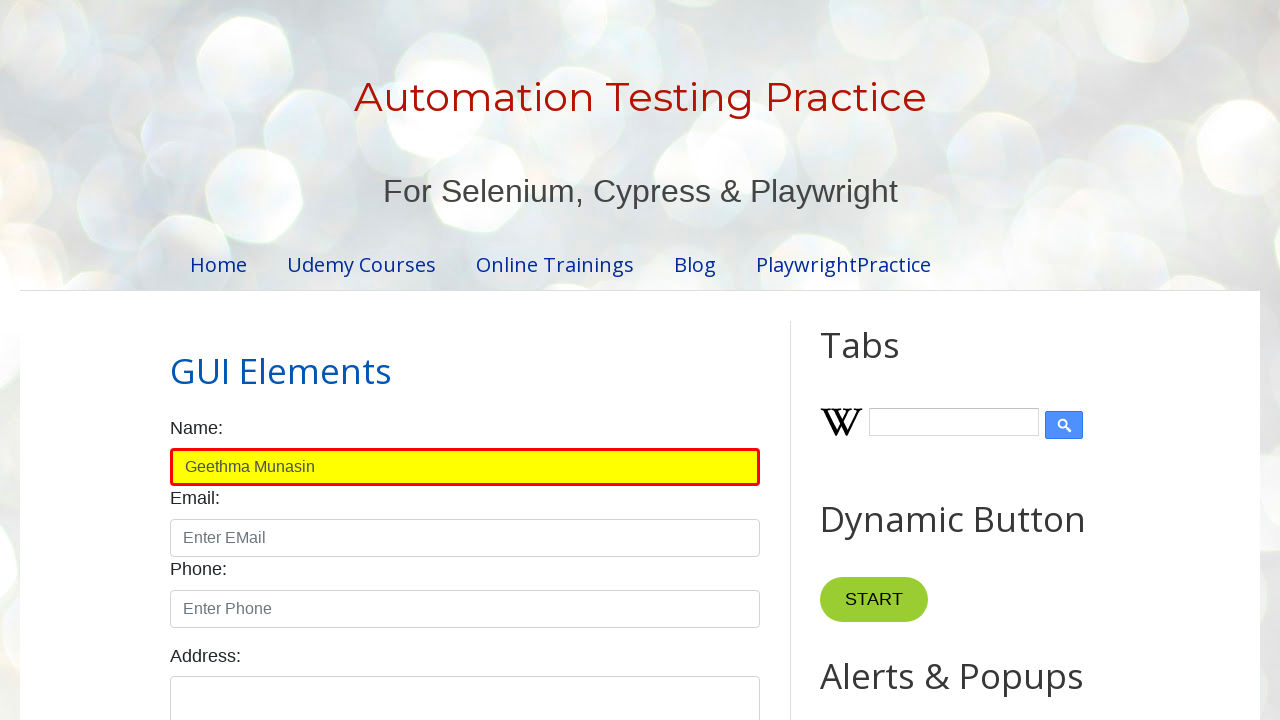

Scrolled until Gender label is visible
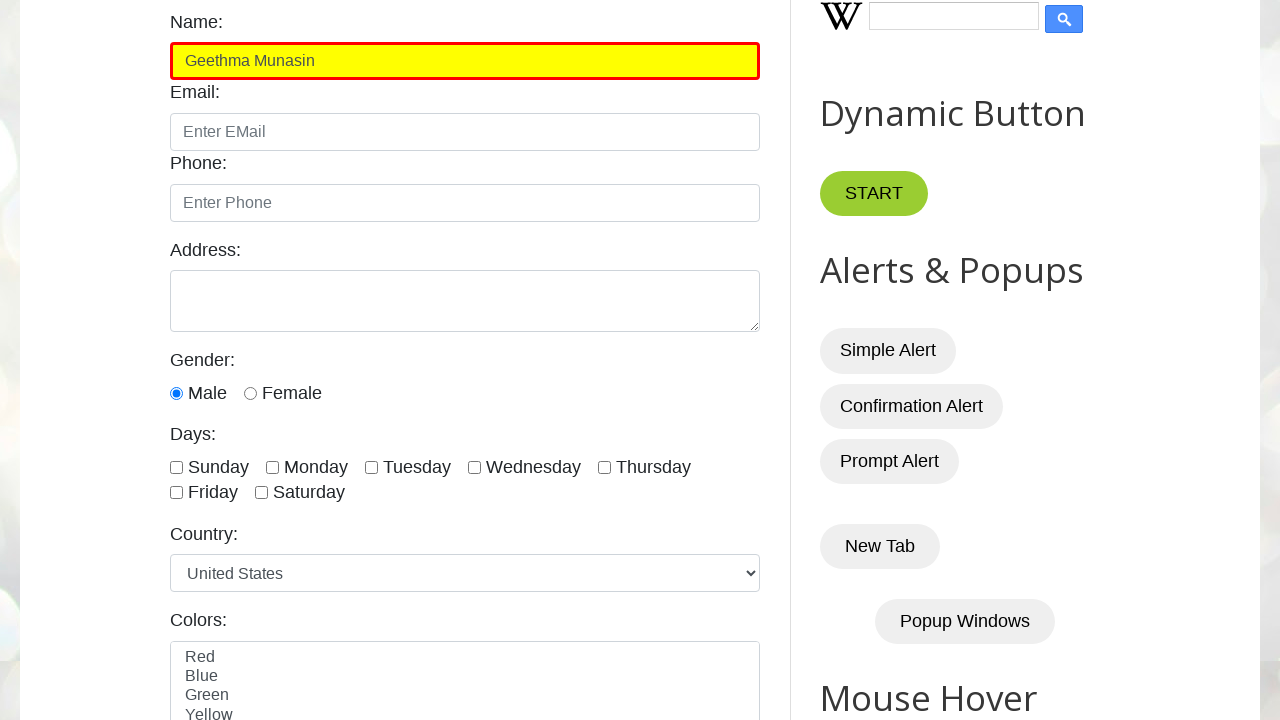

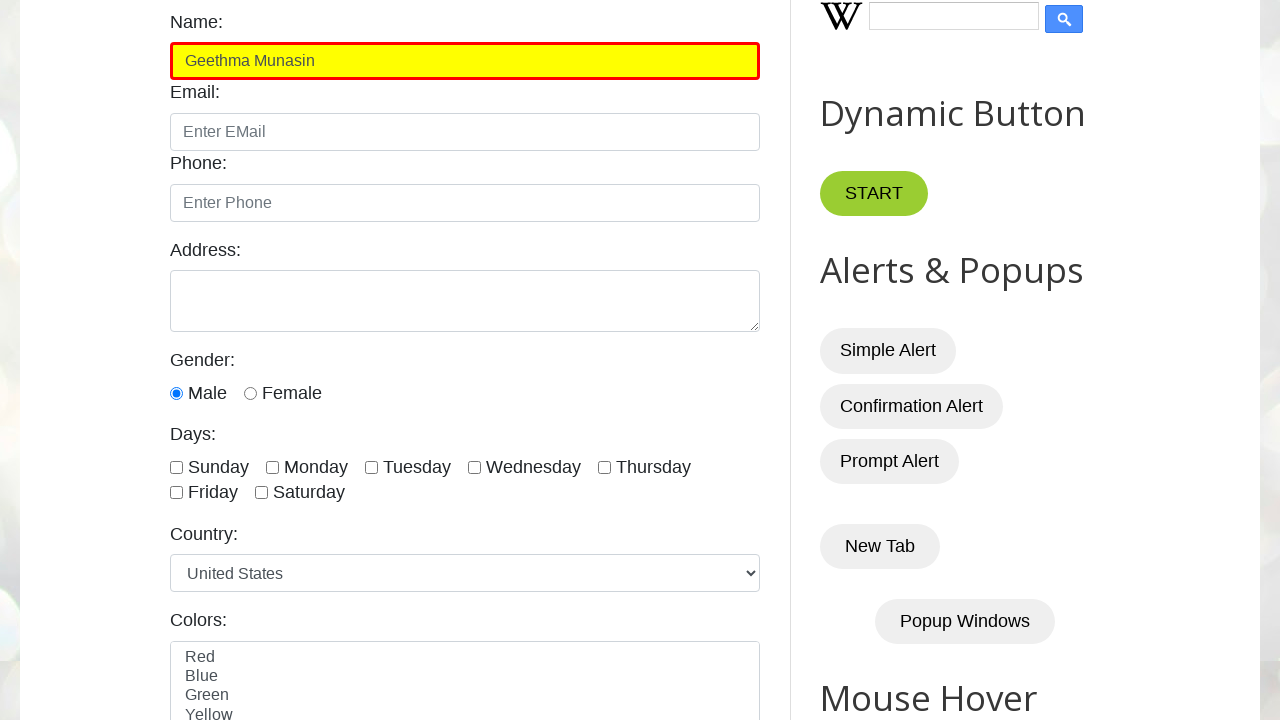